Tests clicking a button element using the Actions class on a login page

Starting URL: https://the-internet.herokuapp.com/login

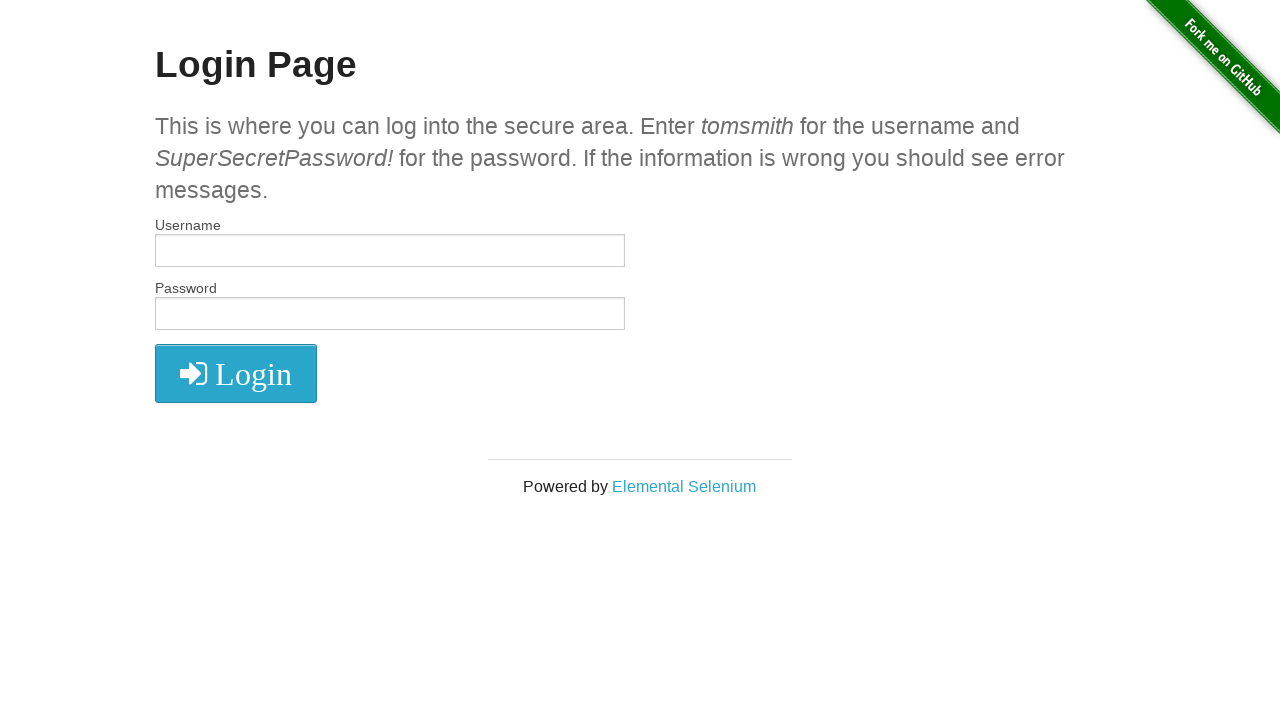

Navigated to login page
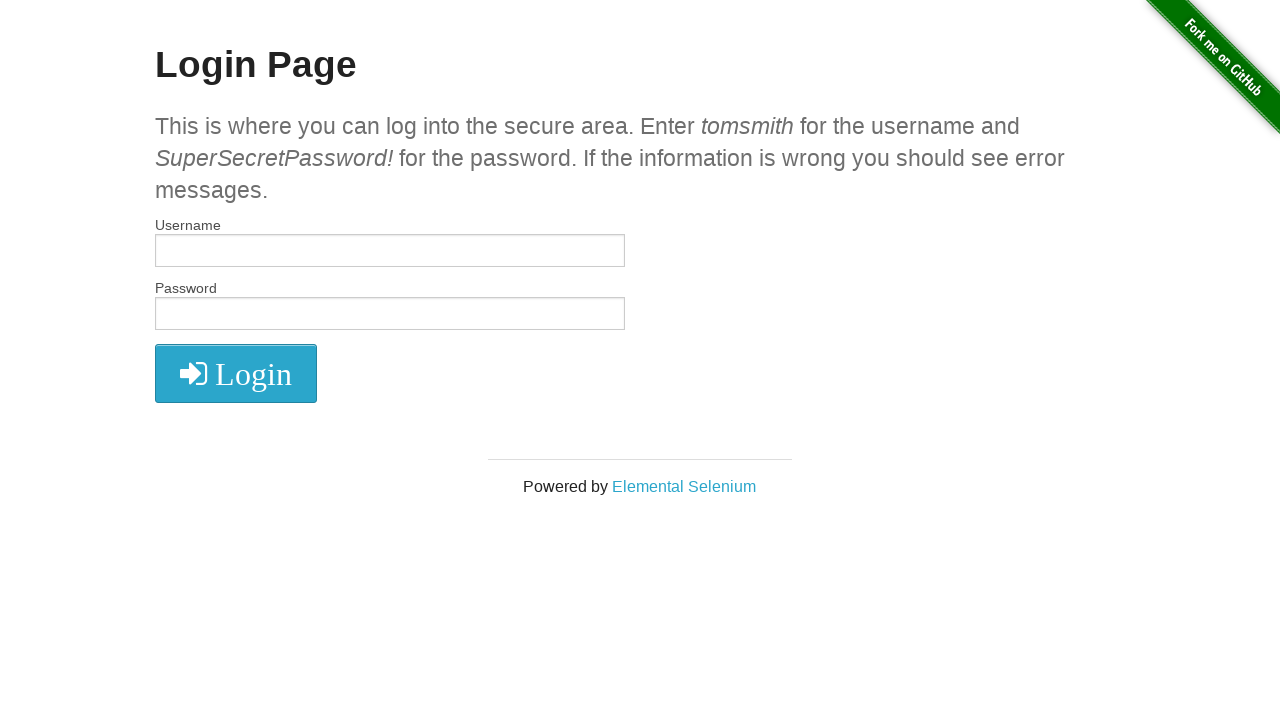

Clicked button element with class 'radius' at (236, 373) on .radius
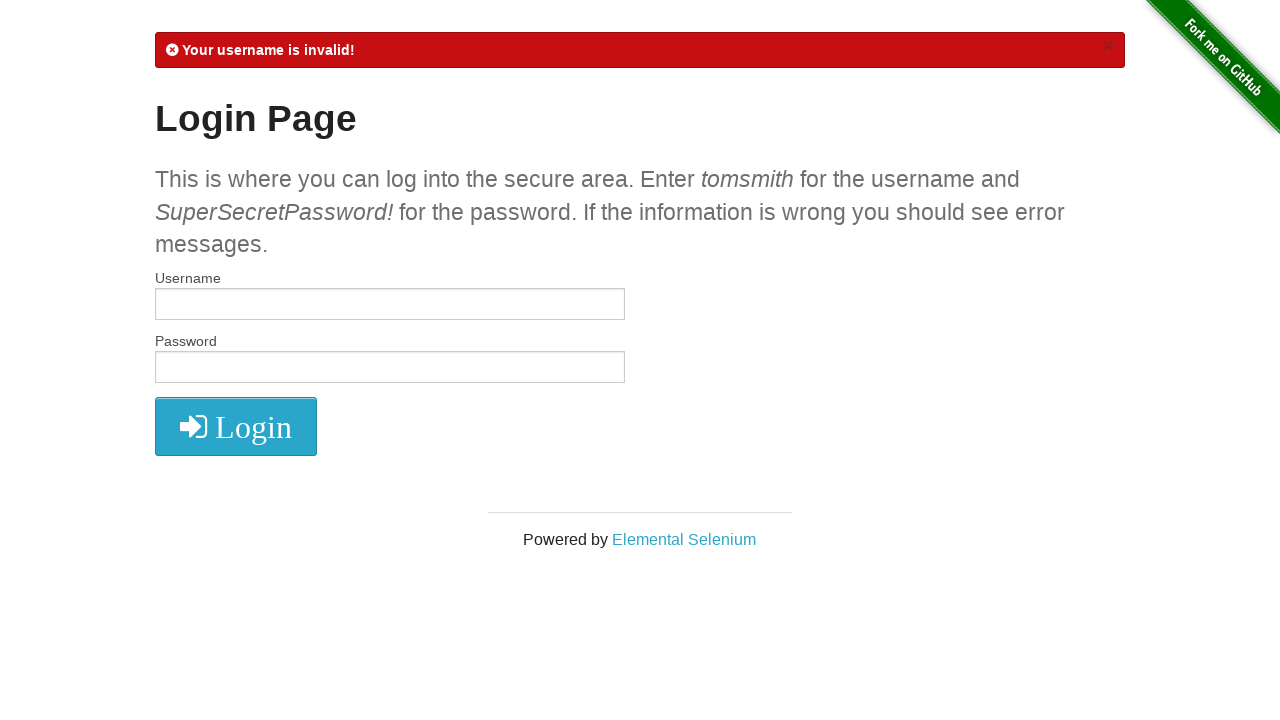

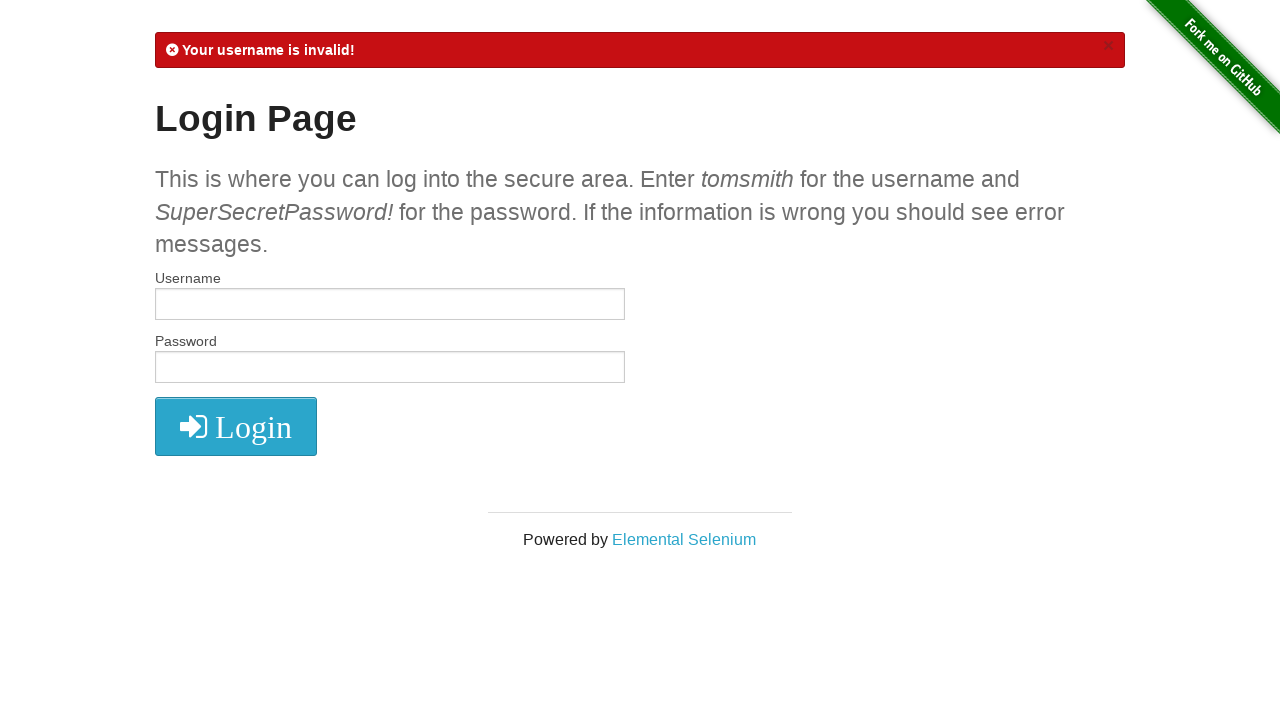